Navigates to a Selenium course content page and scrolls to specific elements - first to a heading about Selenium Certification Training, then to a "View more" button.

Starting URL: https://greenstech.in/selenium-course-content.html

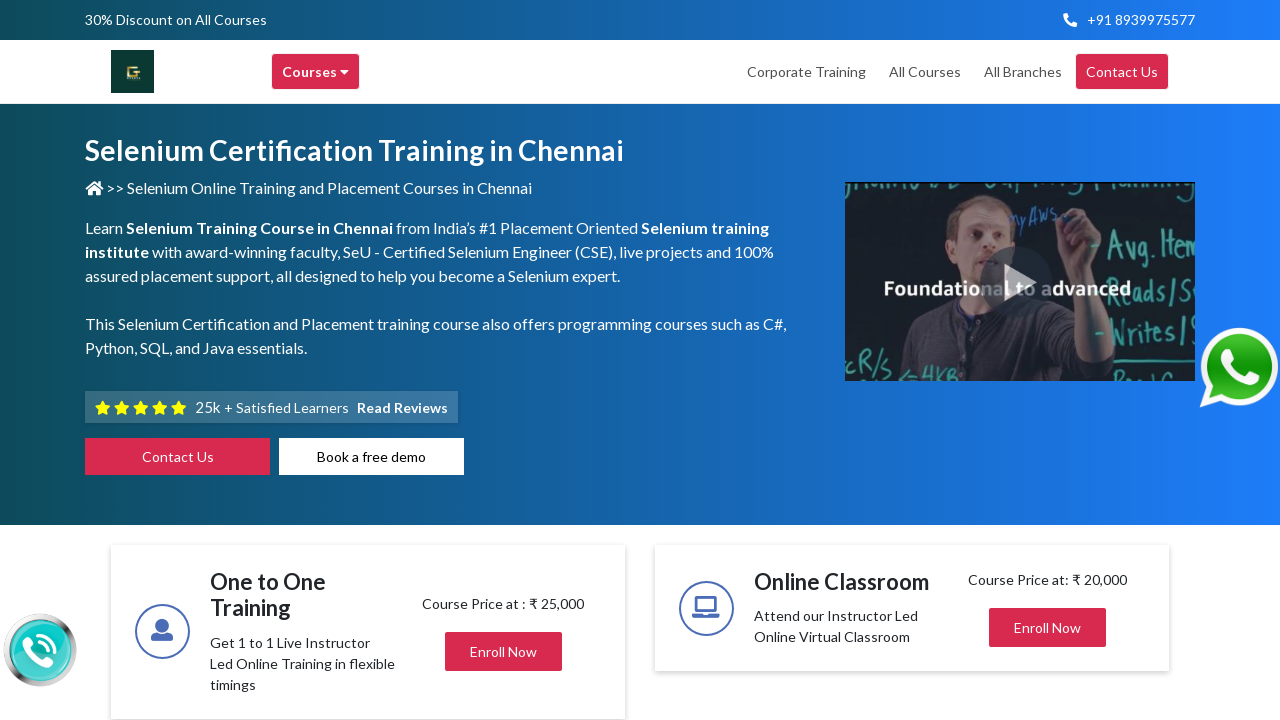

Navigated to Selenium course content page
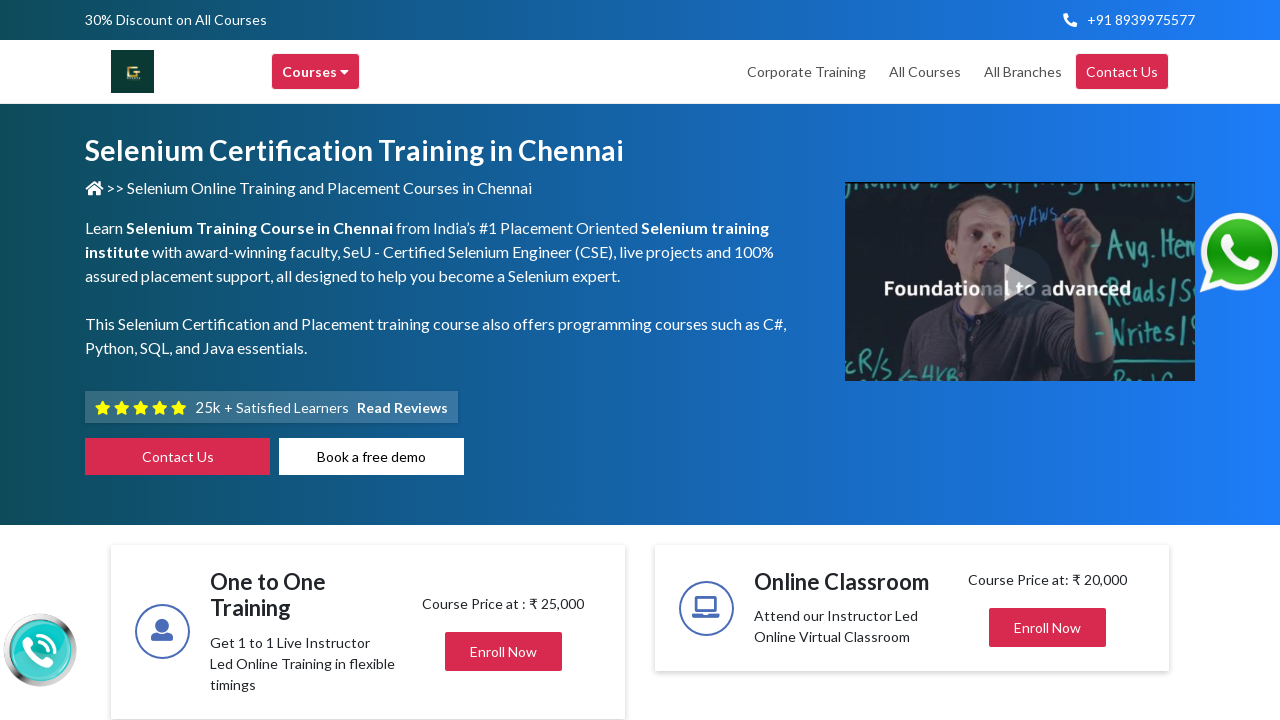

Located Selenium Certification Training heading
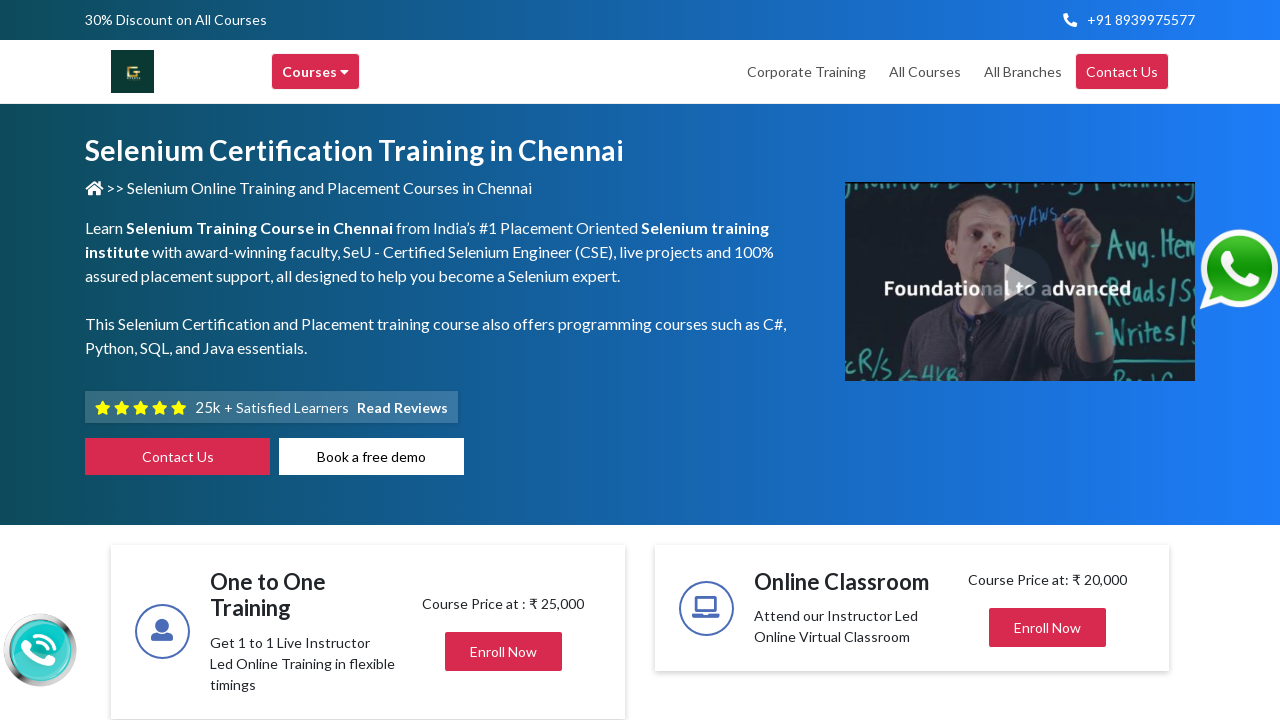

Scrolled to Selenium Certification Training heading
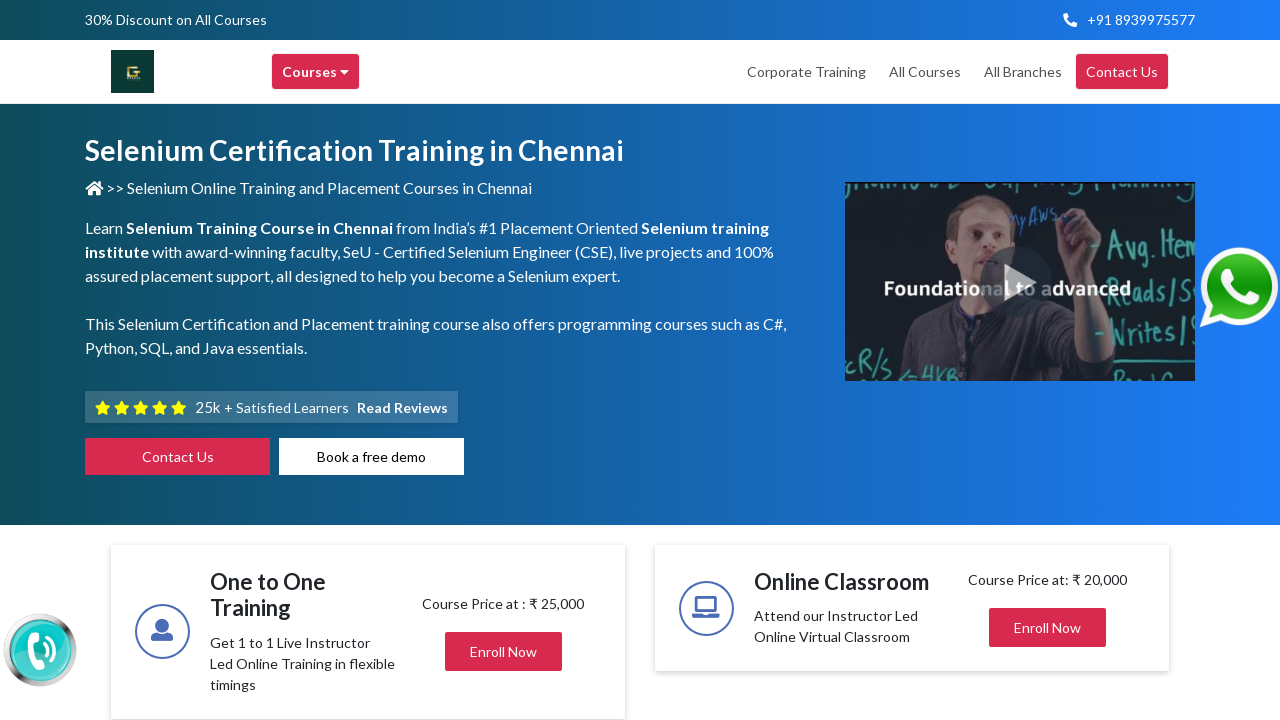

Located View more button
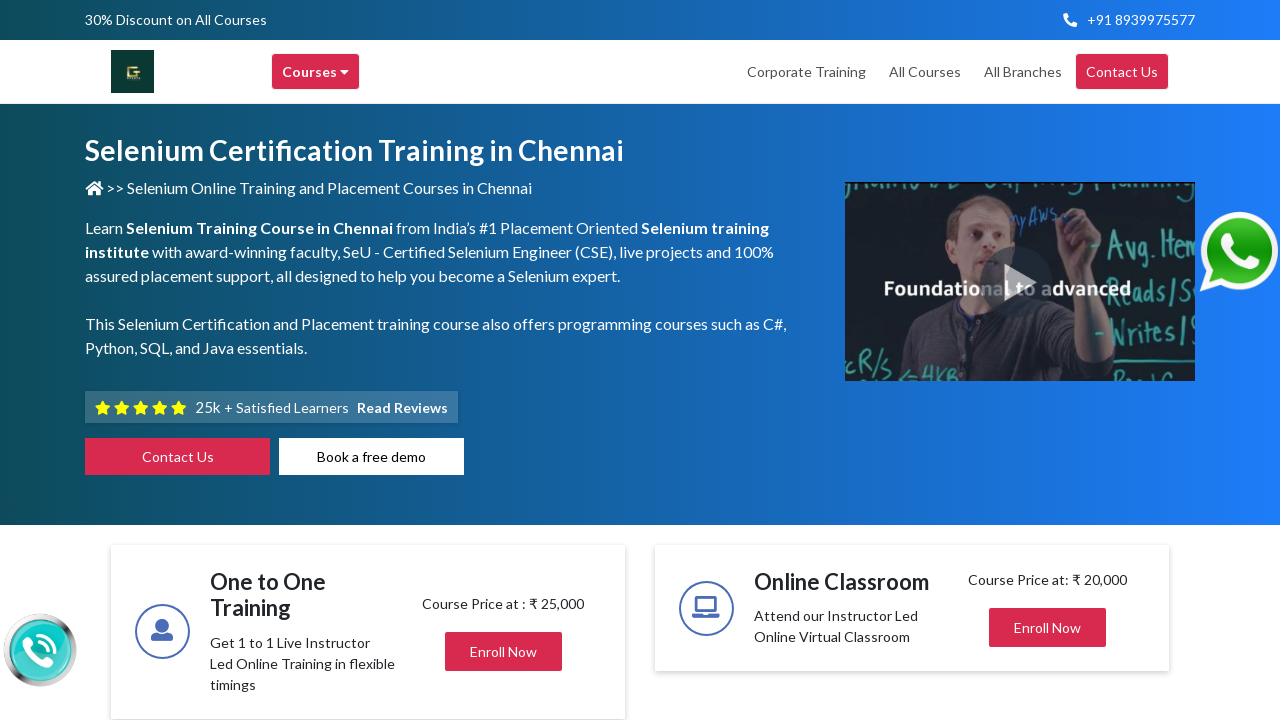

Scrolled to View more button
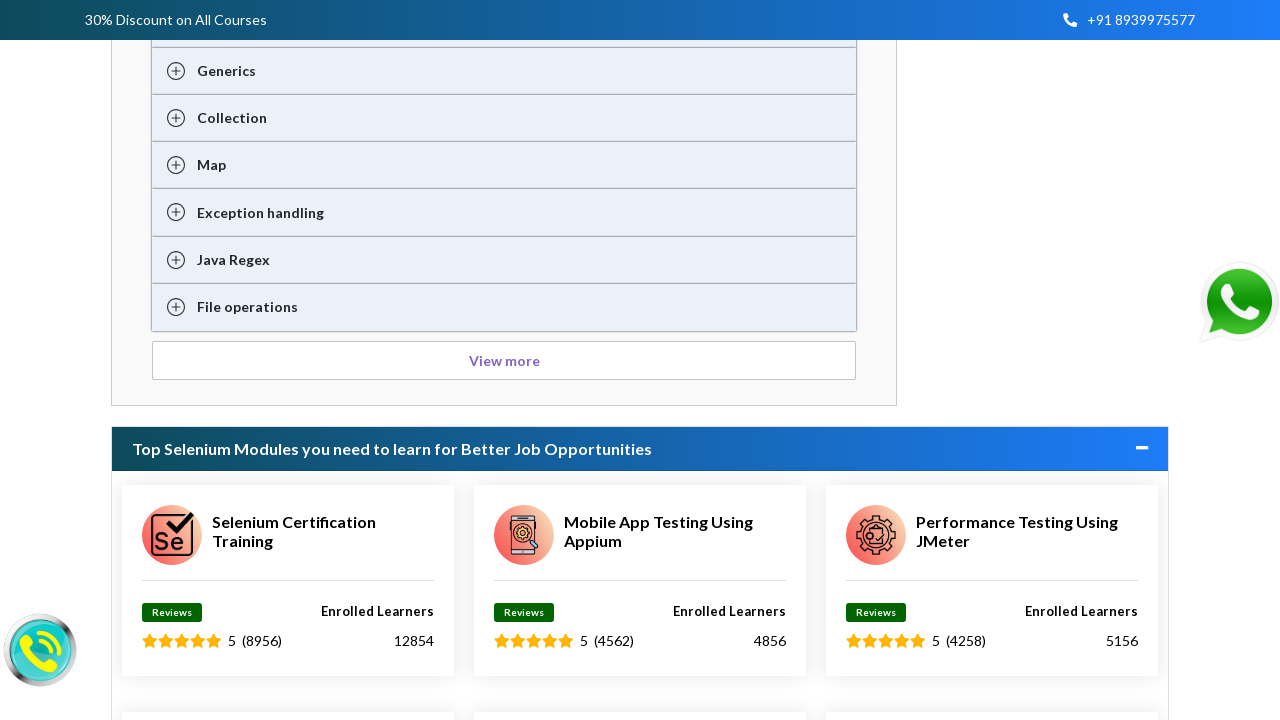

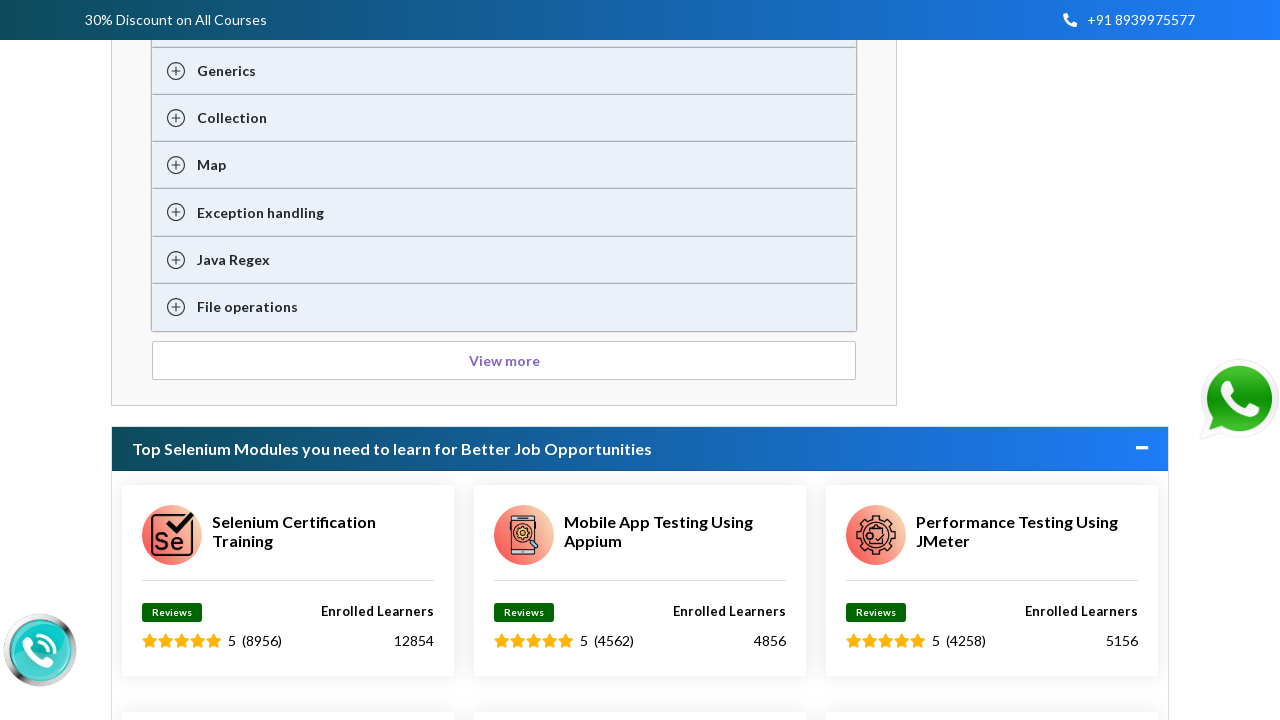